Tests browser alert handling by clicking a button that triggers an alert and accepting it

Starting URL: https://formy-project.herokuapp.com/switch-window

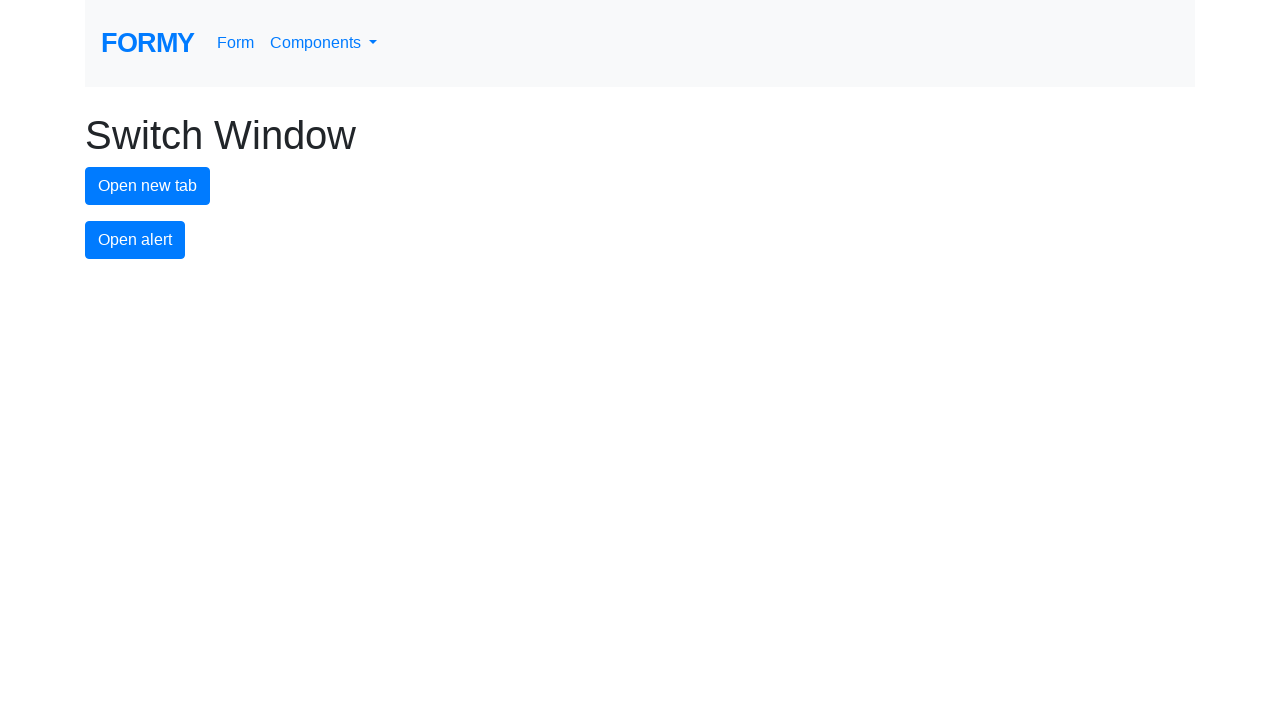

Set up dialog handler to automatically accept alerts
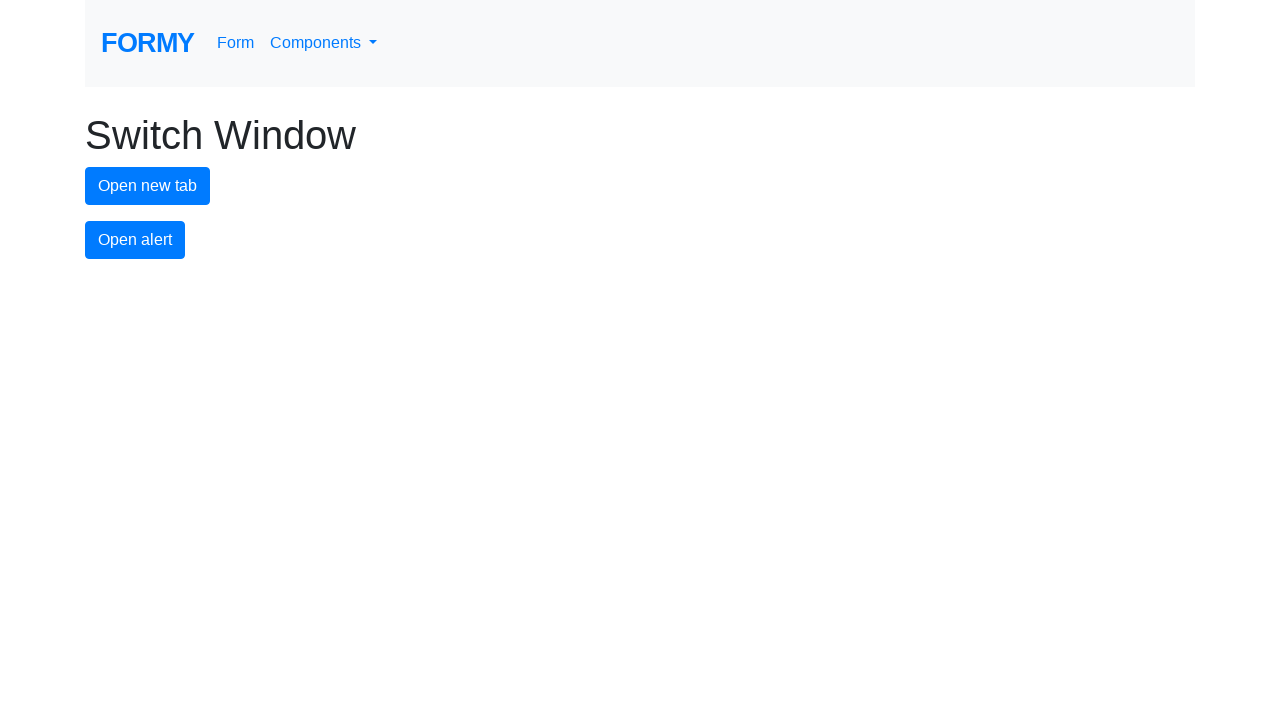

Clicked alert button to trigger browser alert at (135, 240) on #alert-button
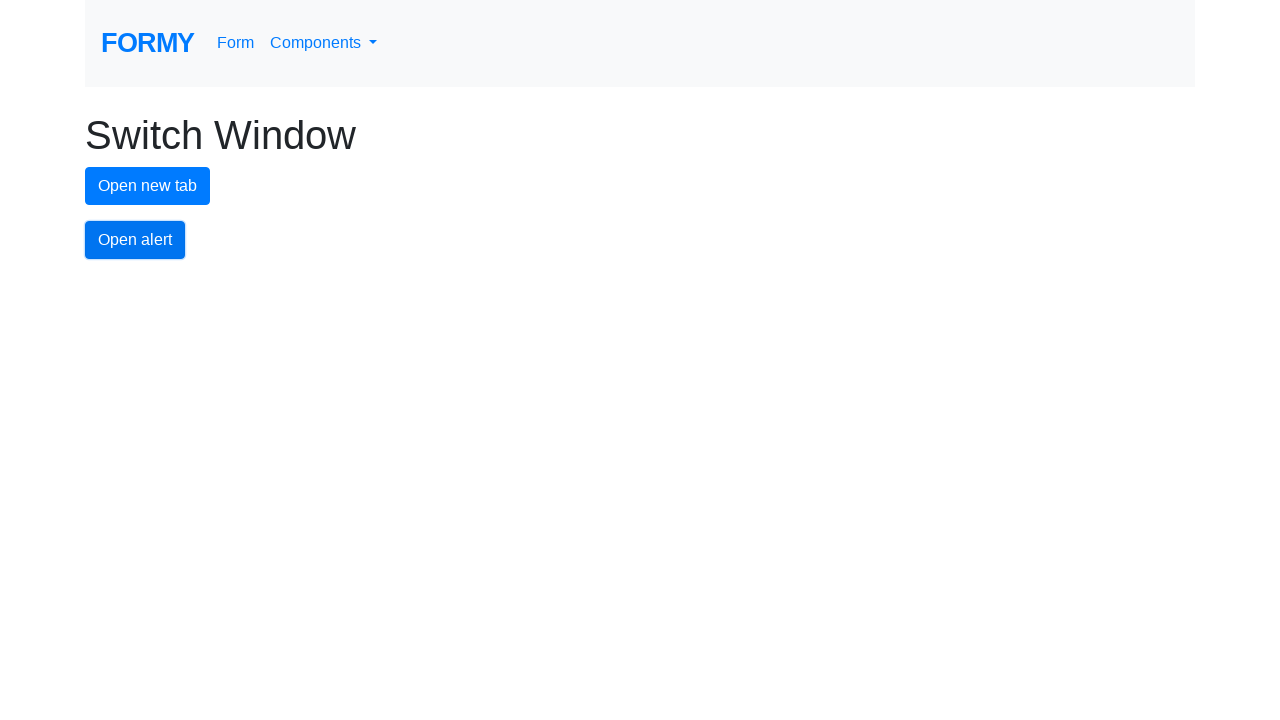

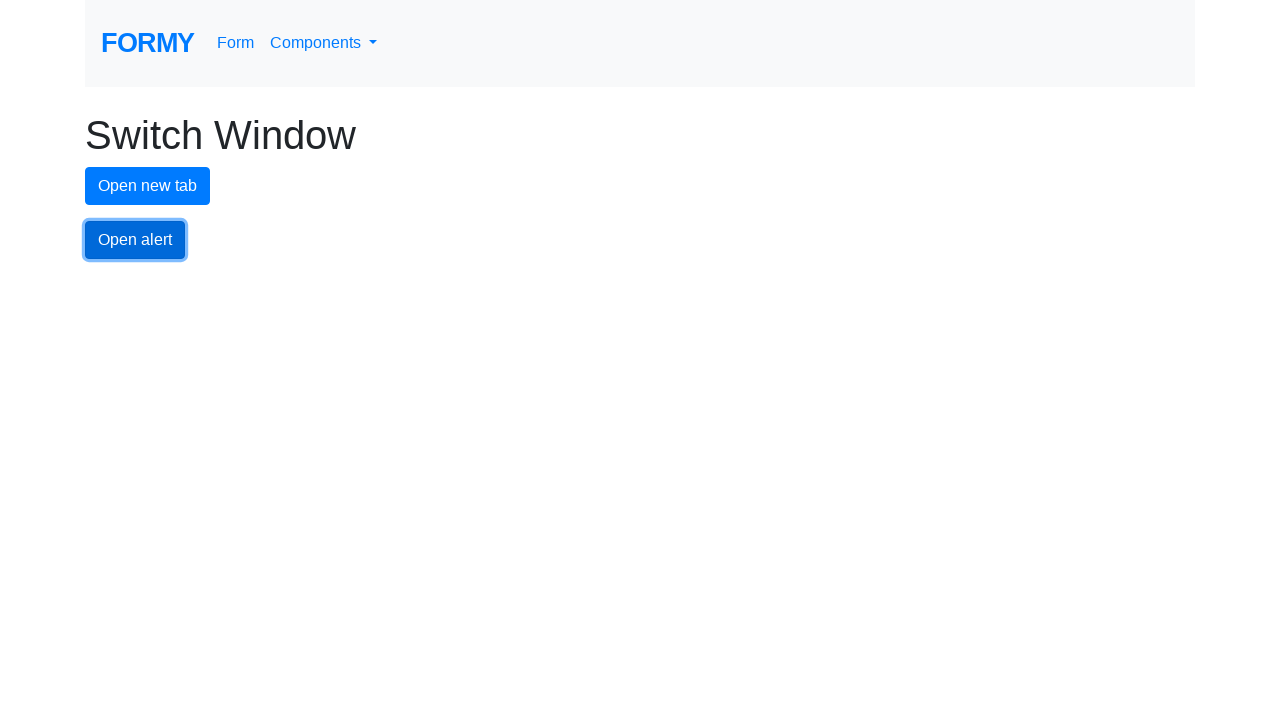